Tests adding an item to cart by searching for products, selecting the second item by index, and verifying the cart shows 1 item

Starting URL: https://rahulshettyacademy.com/seleniumPractise/#/

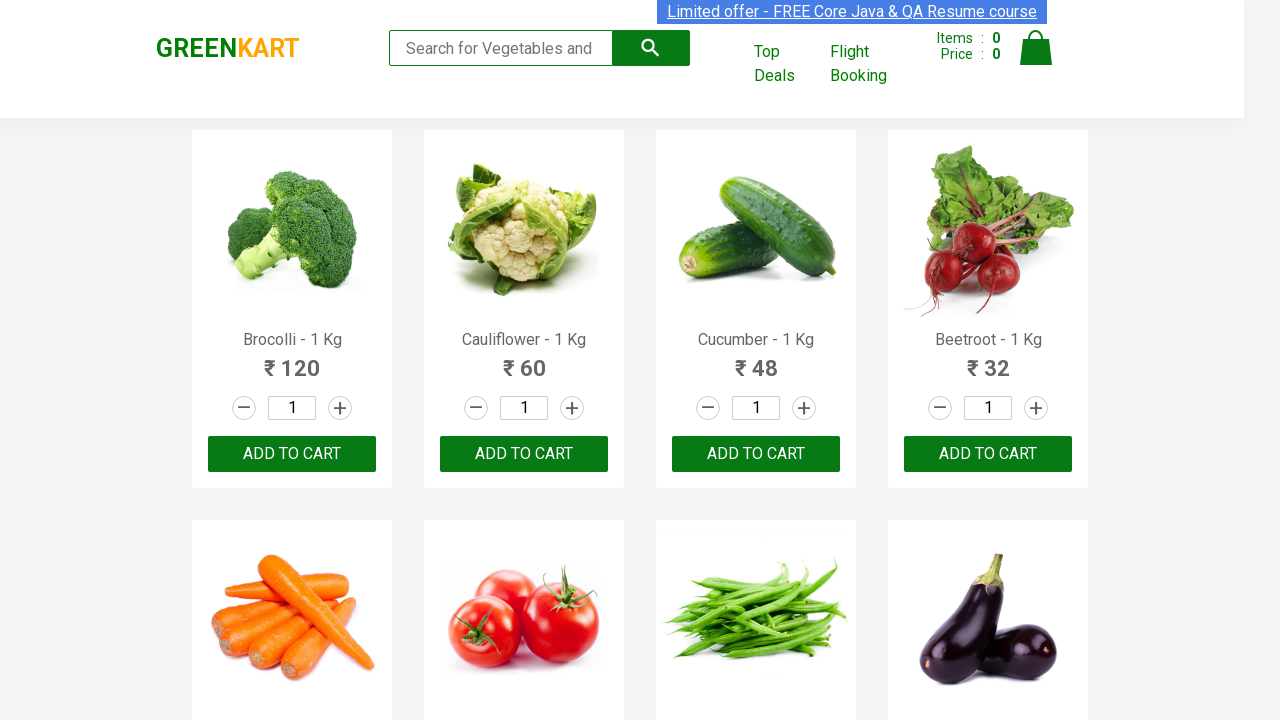

Filled search box with 'ra' on .search-keyword
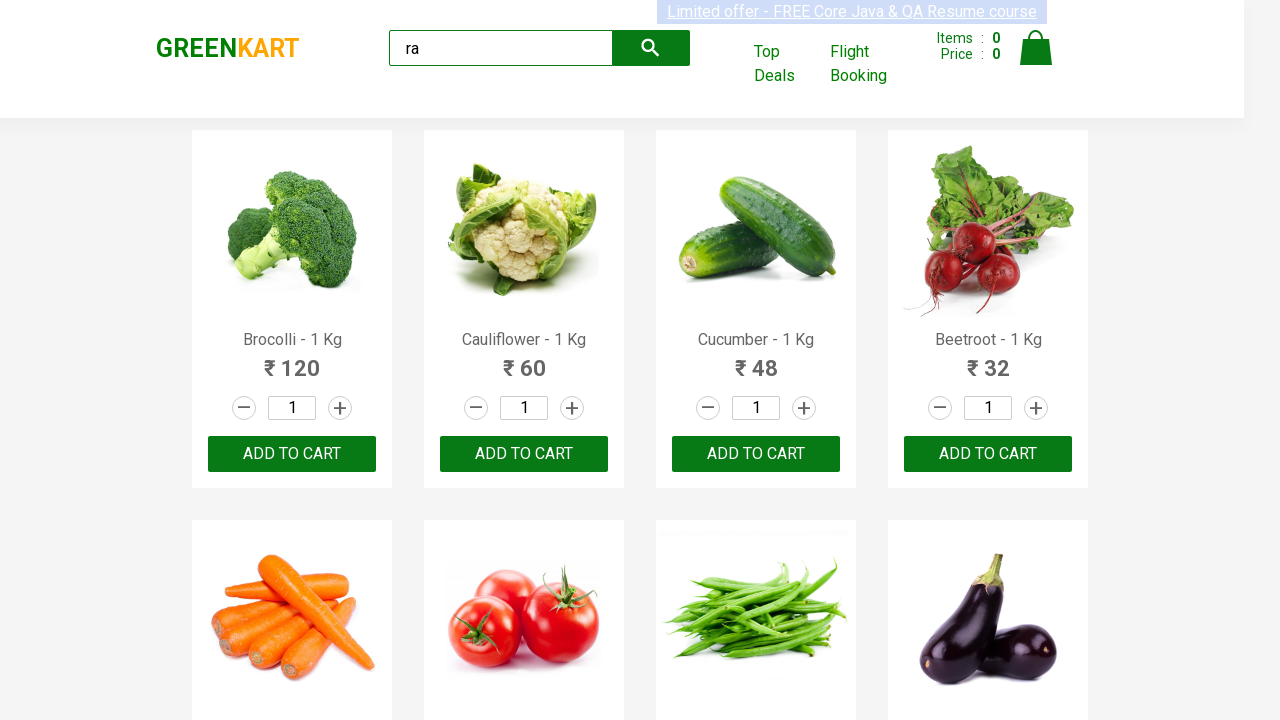

Waited 2000ms for search results to load
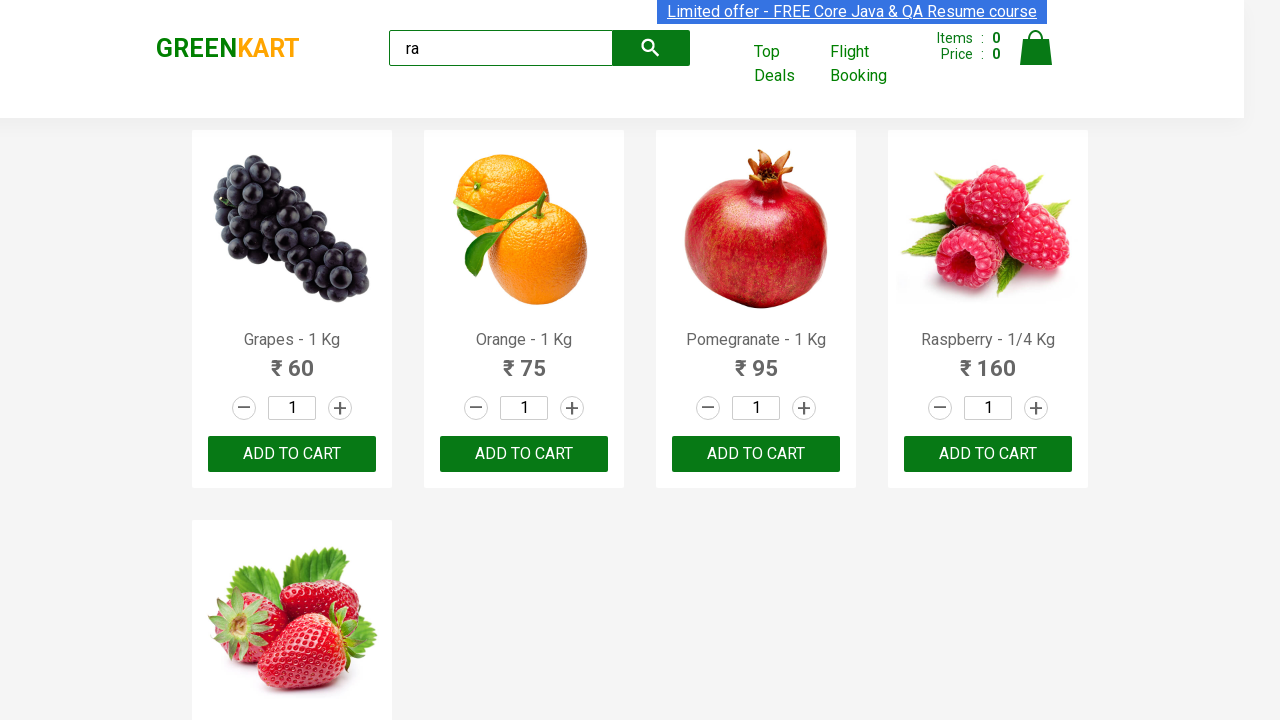

Clicked add button on the second product (index 1) at (524, 454) on .products .product >> nth=1 >> button
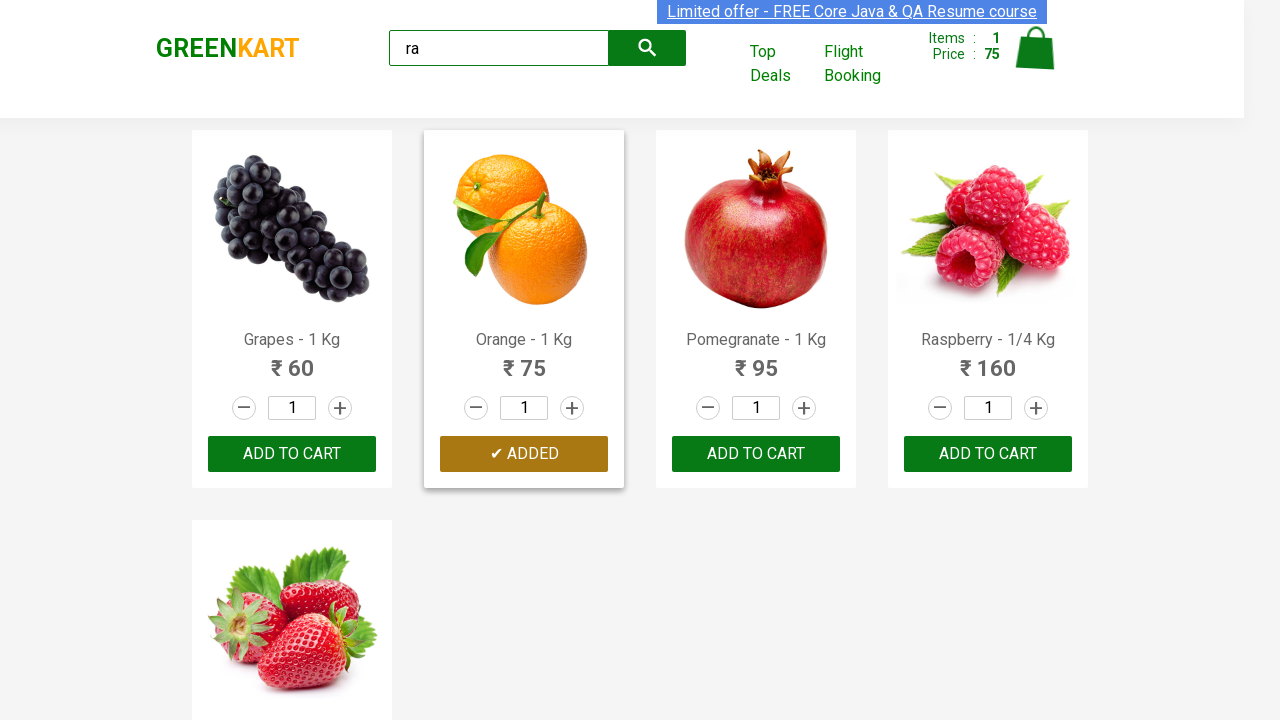

Located cart count element
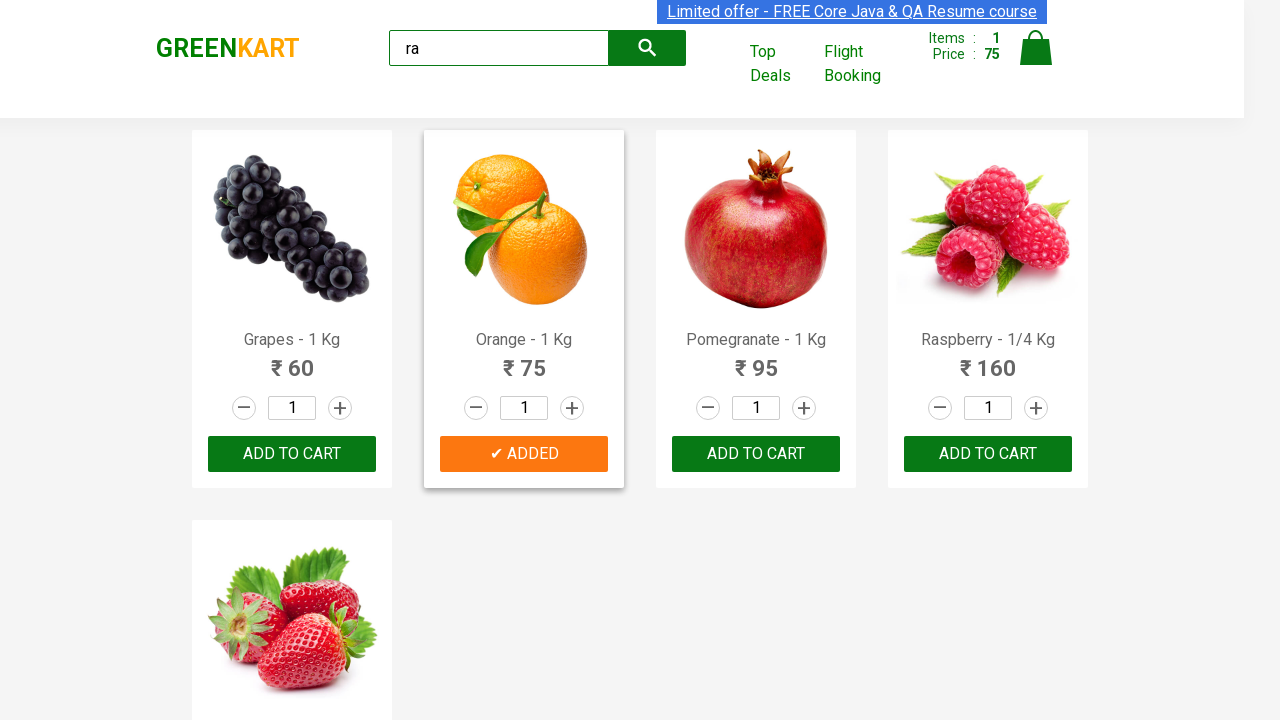

Verified cart shows 1 item
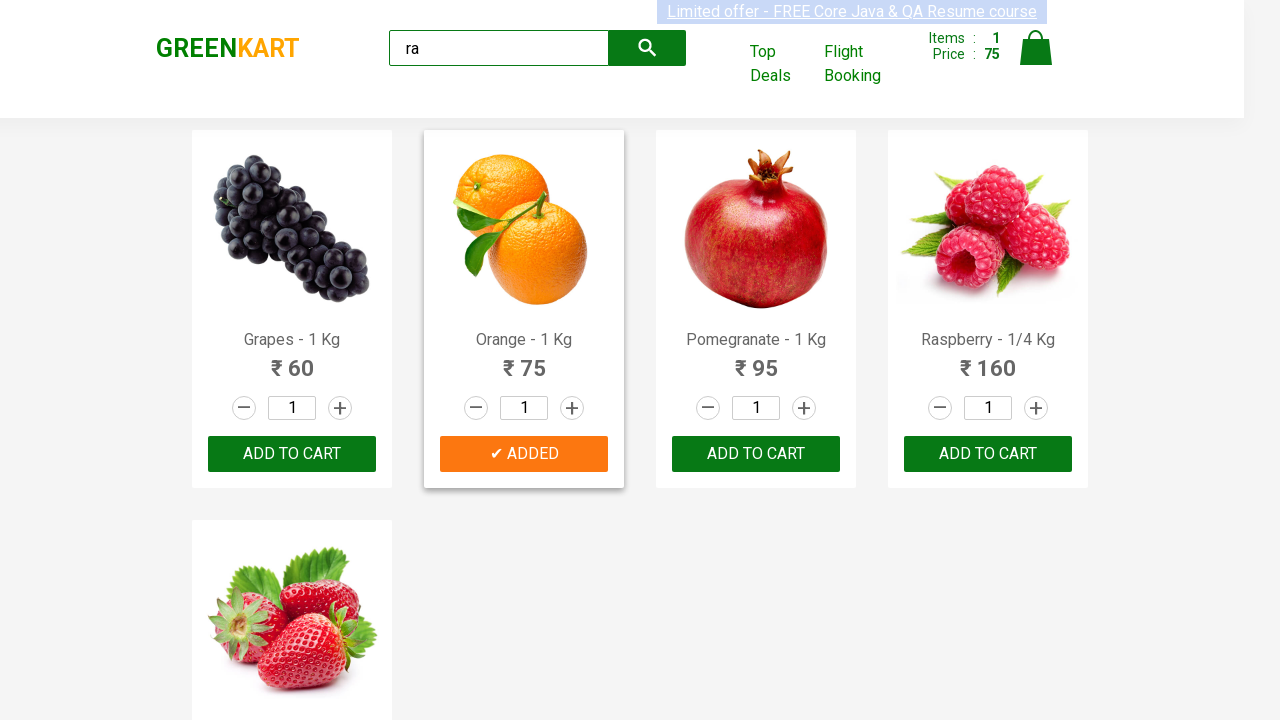

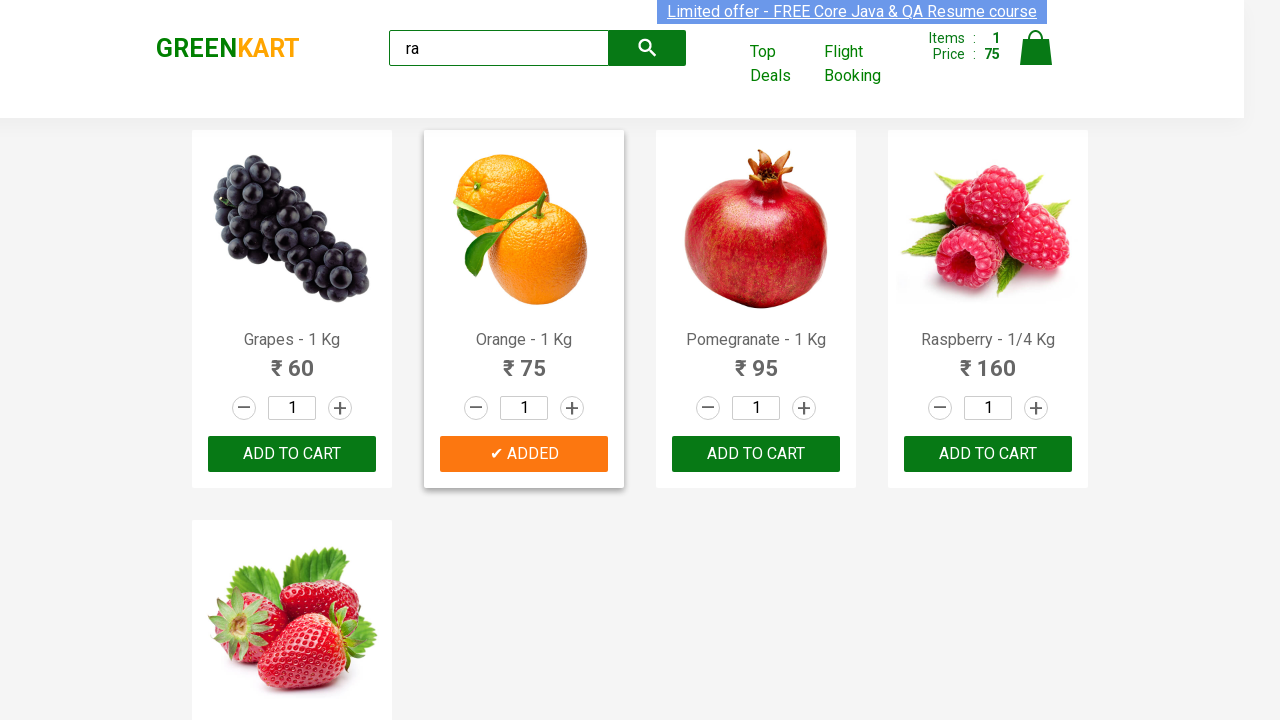